Tests the web tables functionality by clicking the "Add New Record" button and filling out a registration form with user details including first name, last name, email, age, salary, and department fields.

Starting URL: https://demoqa.com/webtables

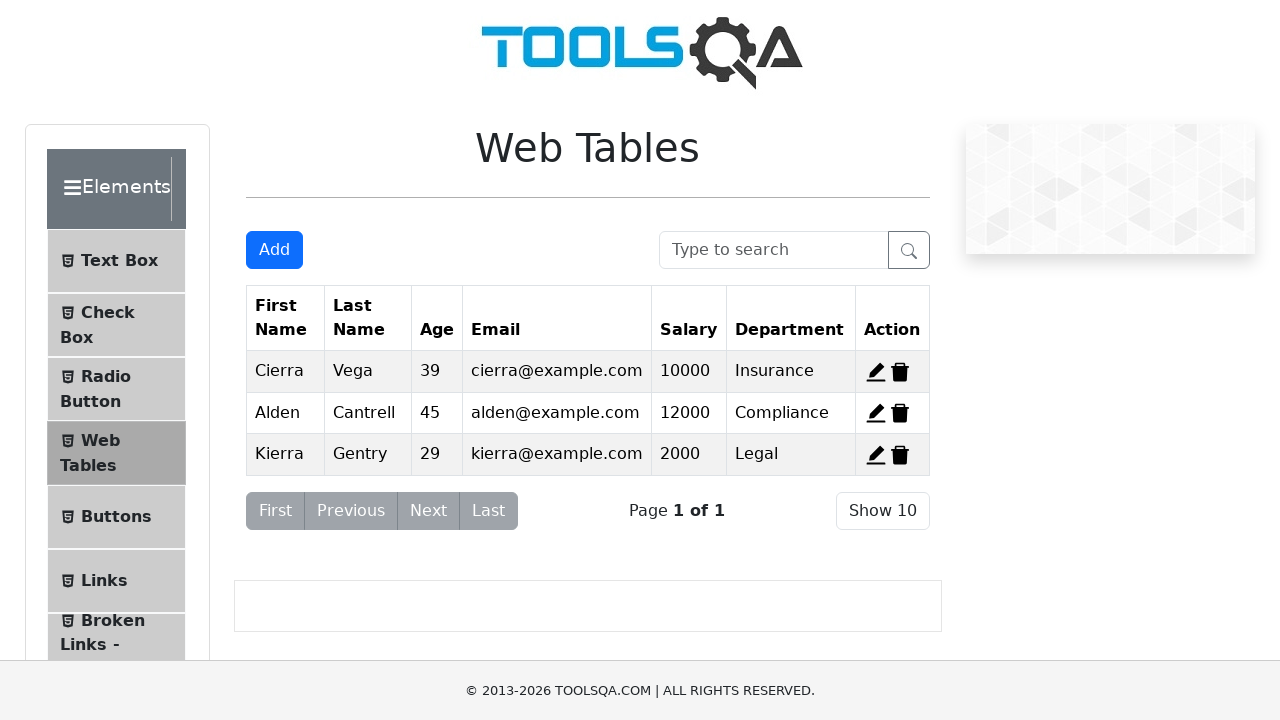

Waited 1 second for ad overlays to potentially disappear
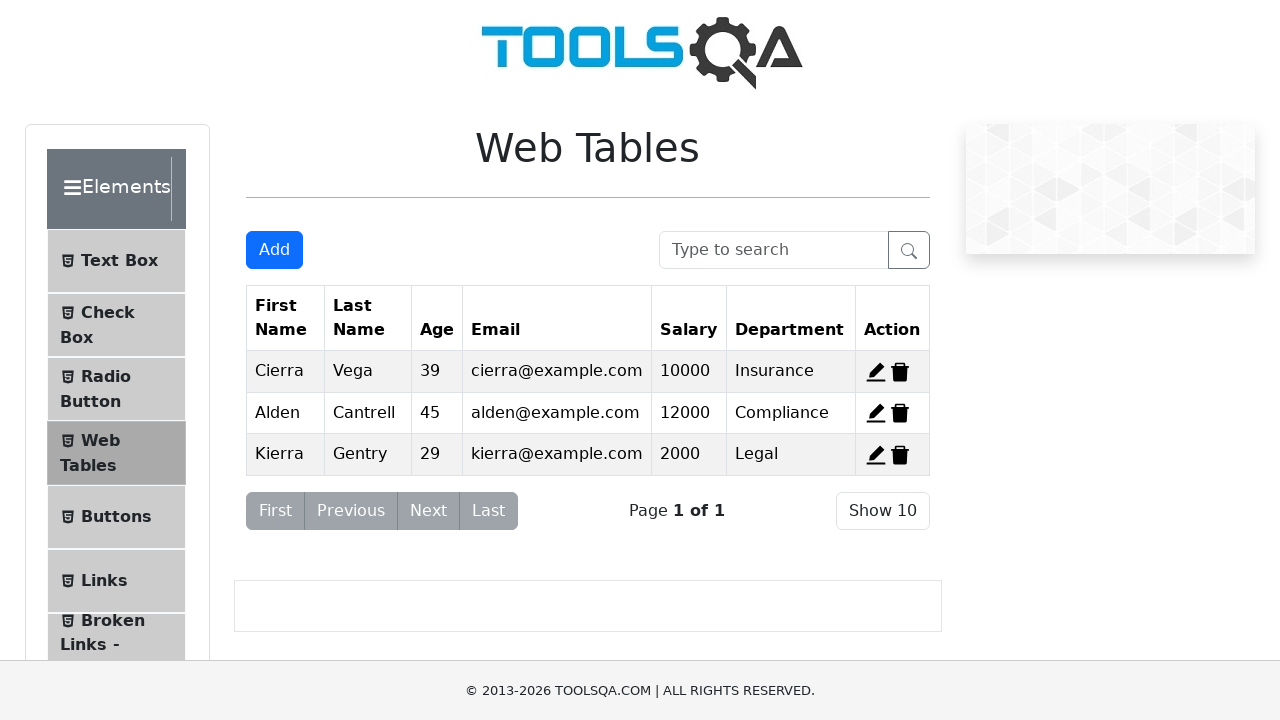

Located the Add New Record button
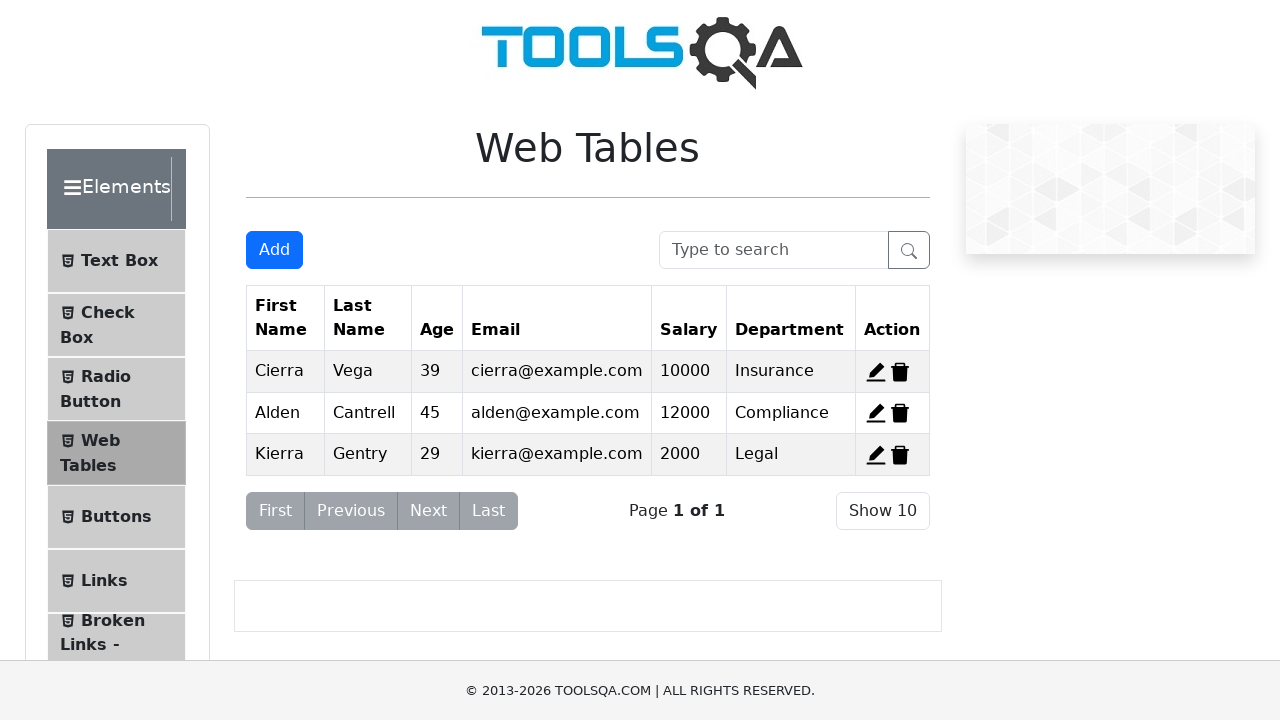

Scrolled Add New Record button into view
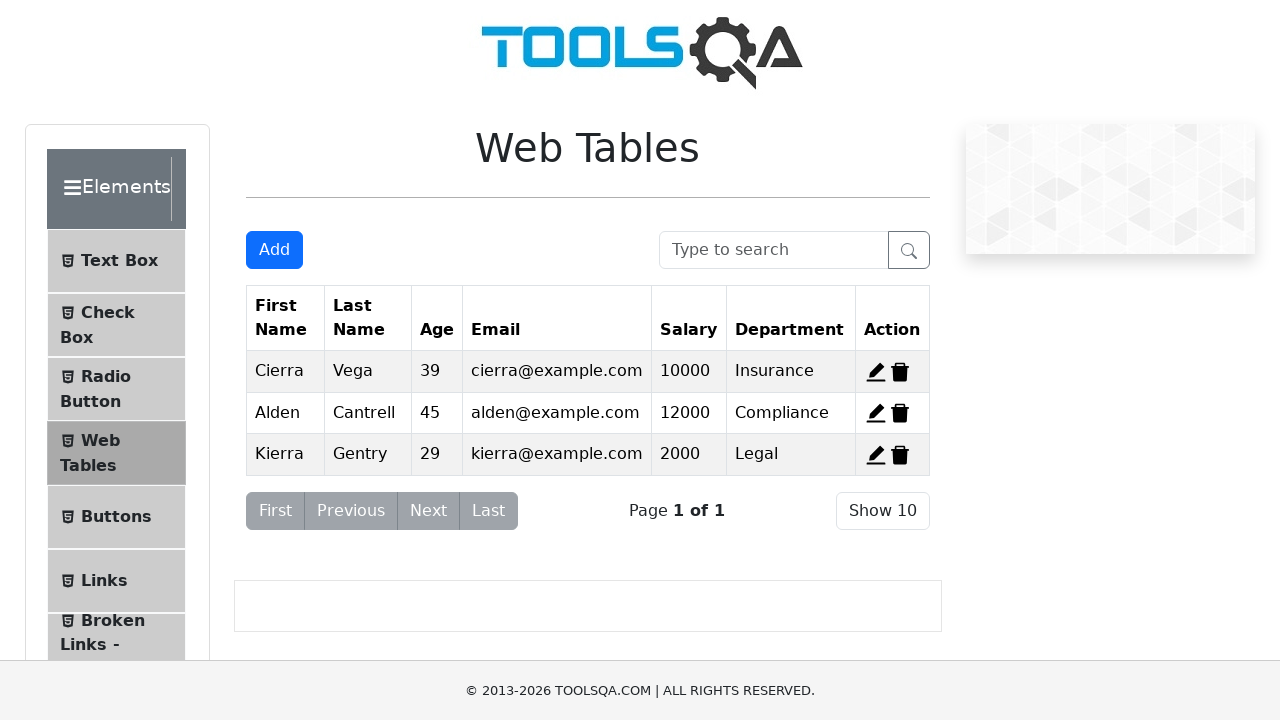

Clicked Add New Record button at (274, 250) on #addNewRecordButton
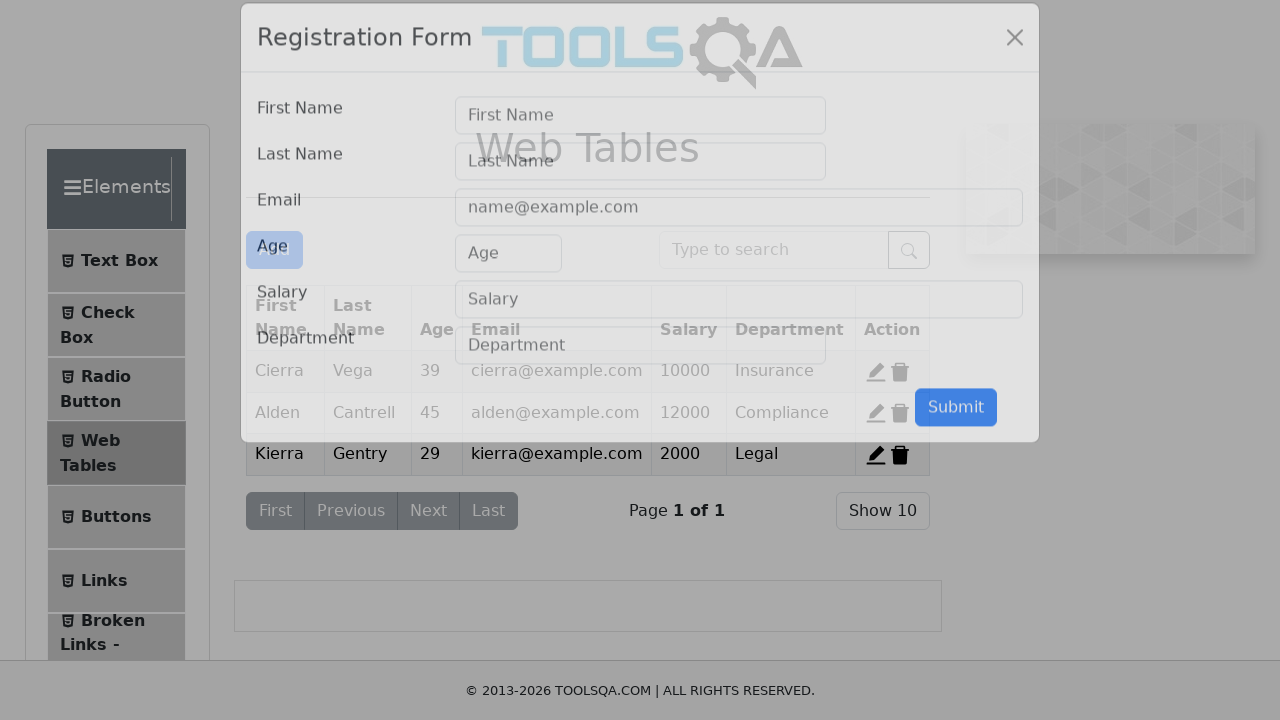

Registration form modal appeared with first name field visible
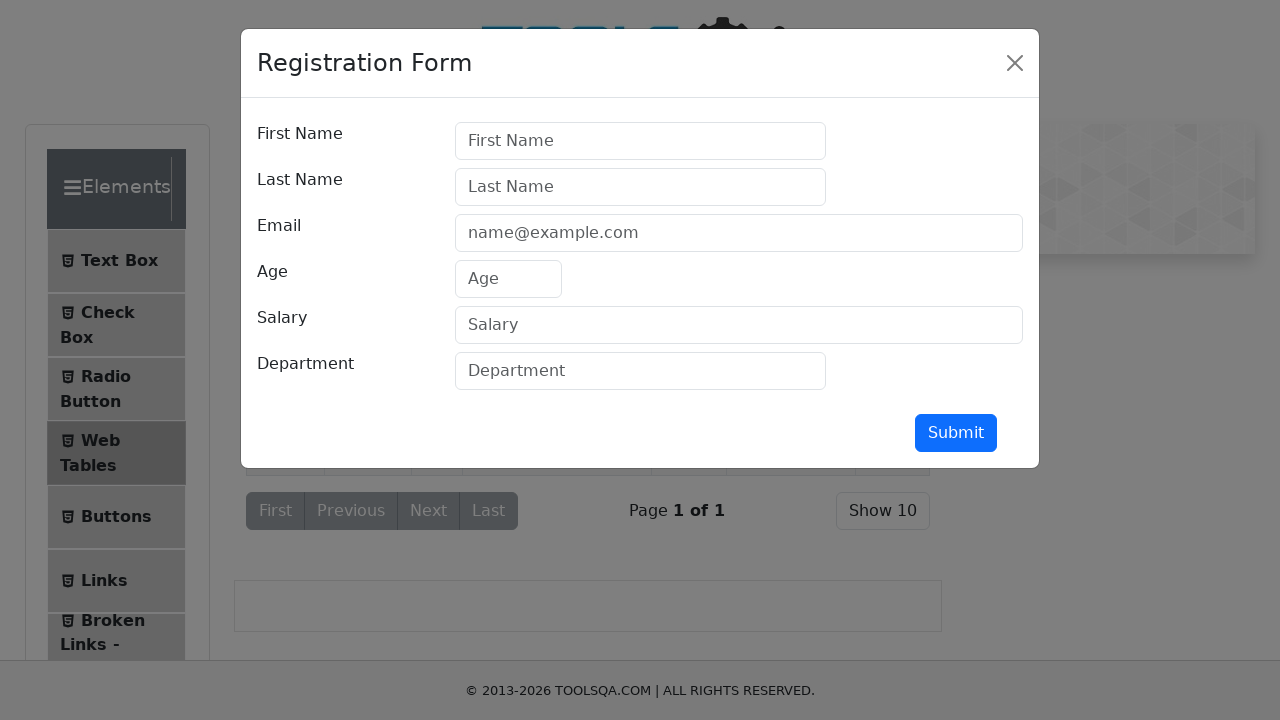

Filled first name field with 'Jennifer' on #firstName
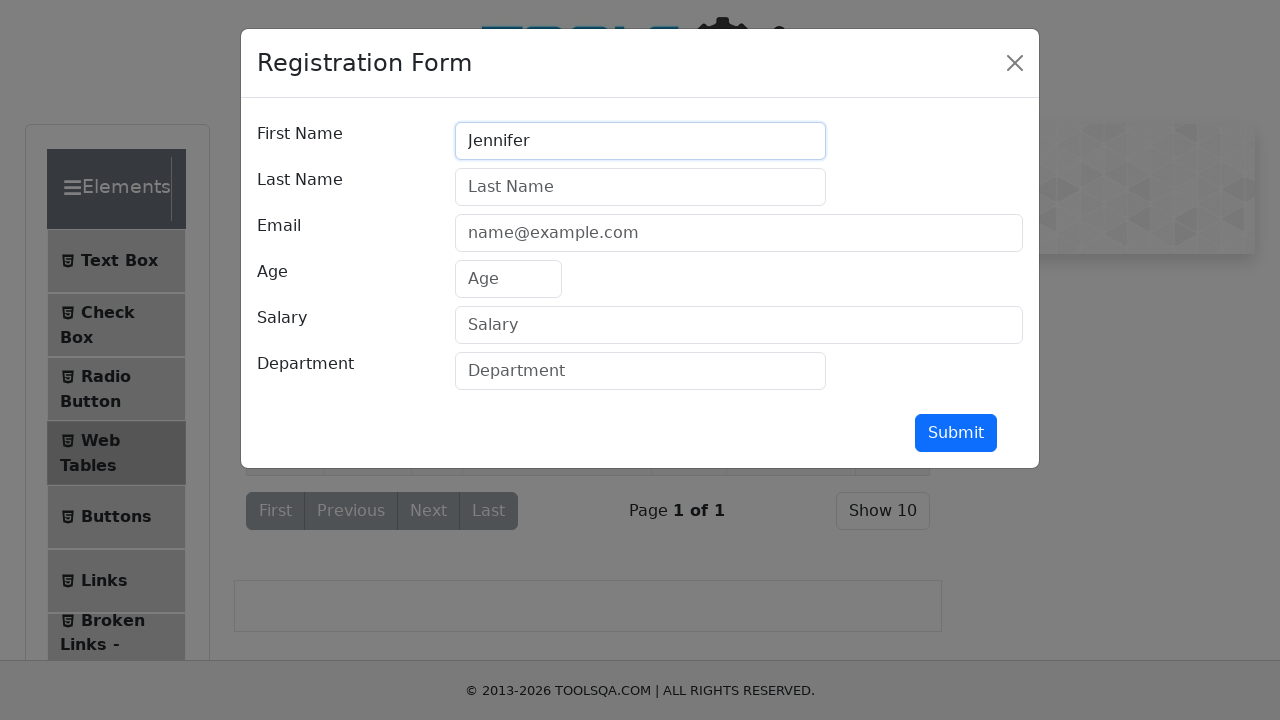

Filled last name field with 'Martinez' on #lastName
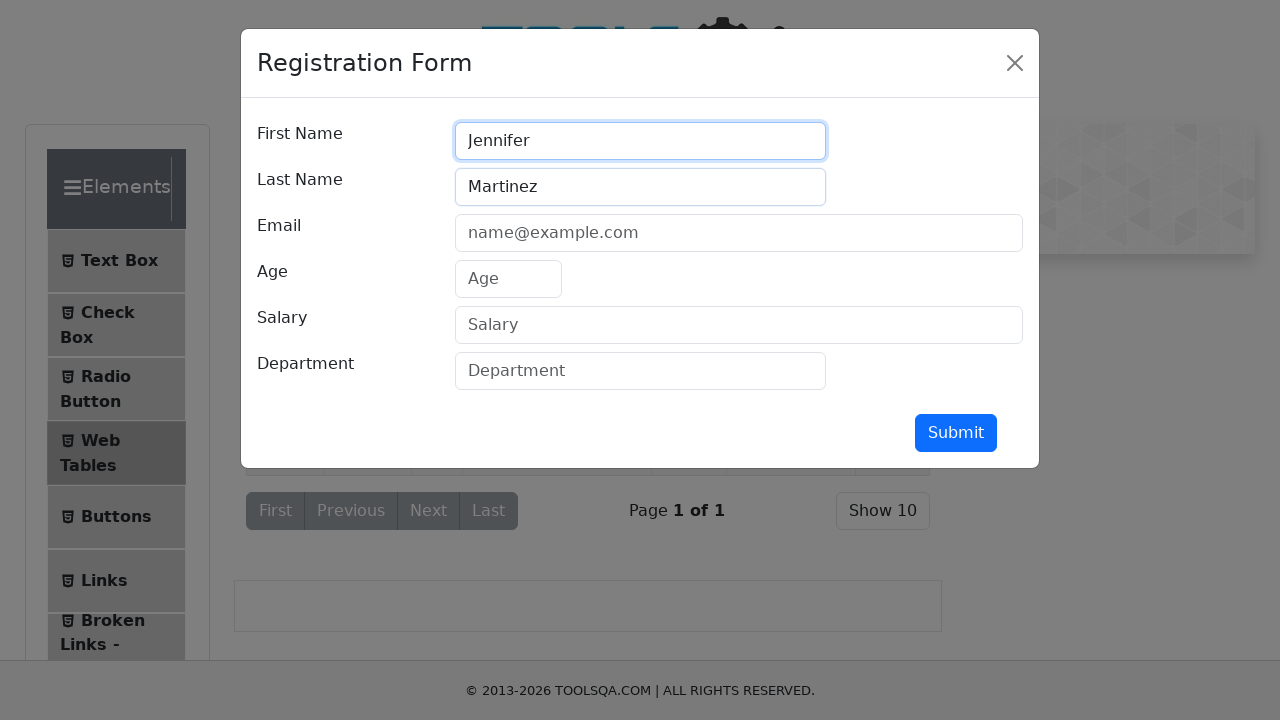

Filled email field with 'jennifer.martinez@example.com' on #userEmail
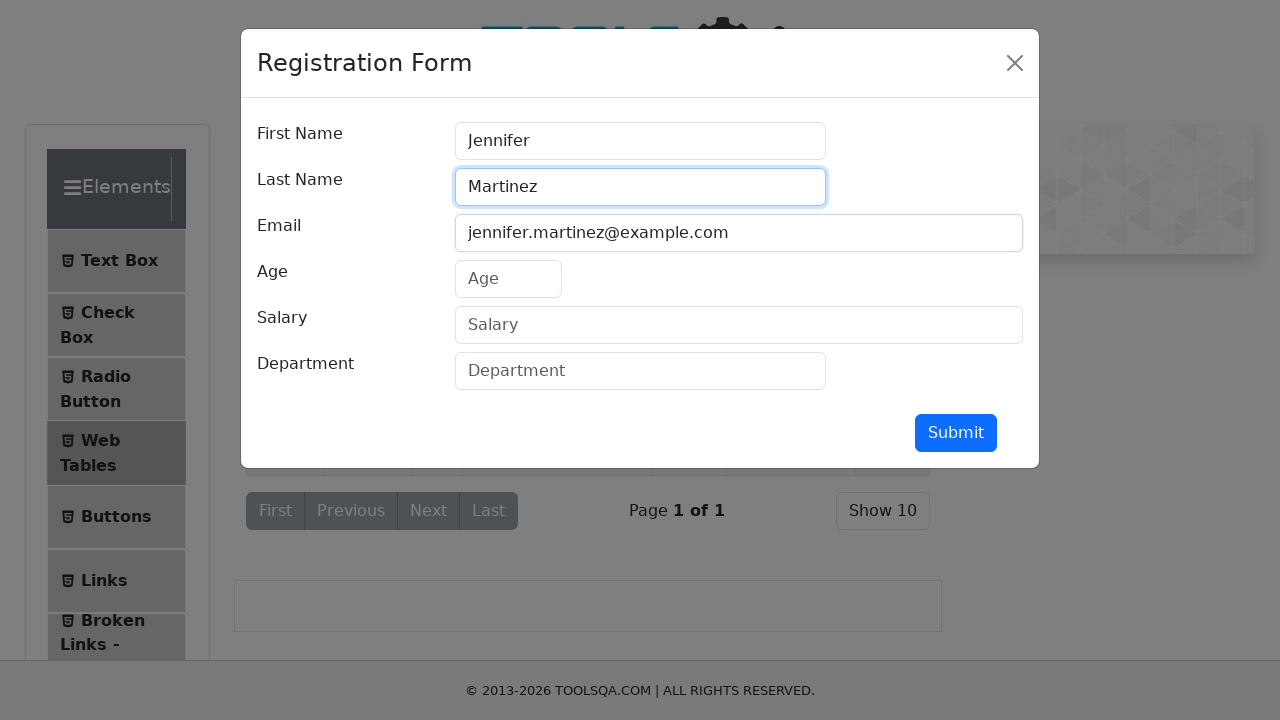

Filled age field with '32' on #age
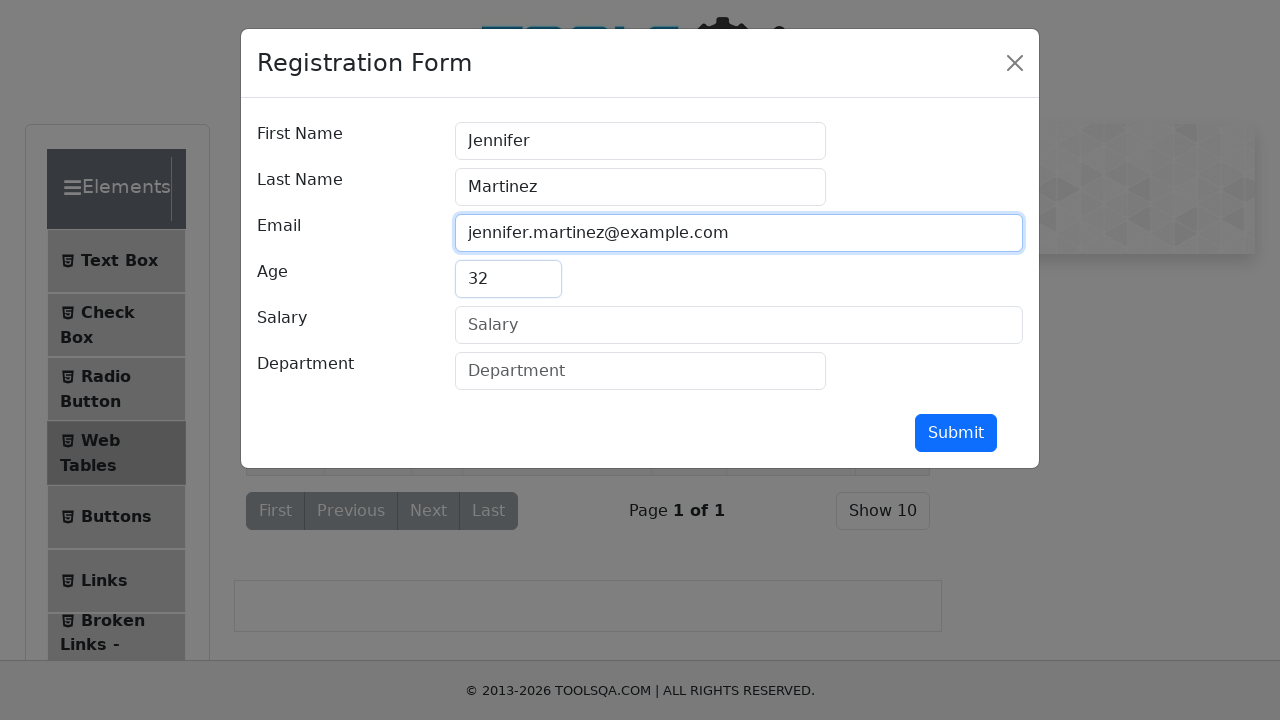

Filled salary field with '75000' on #salary
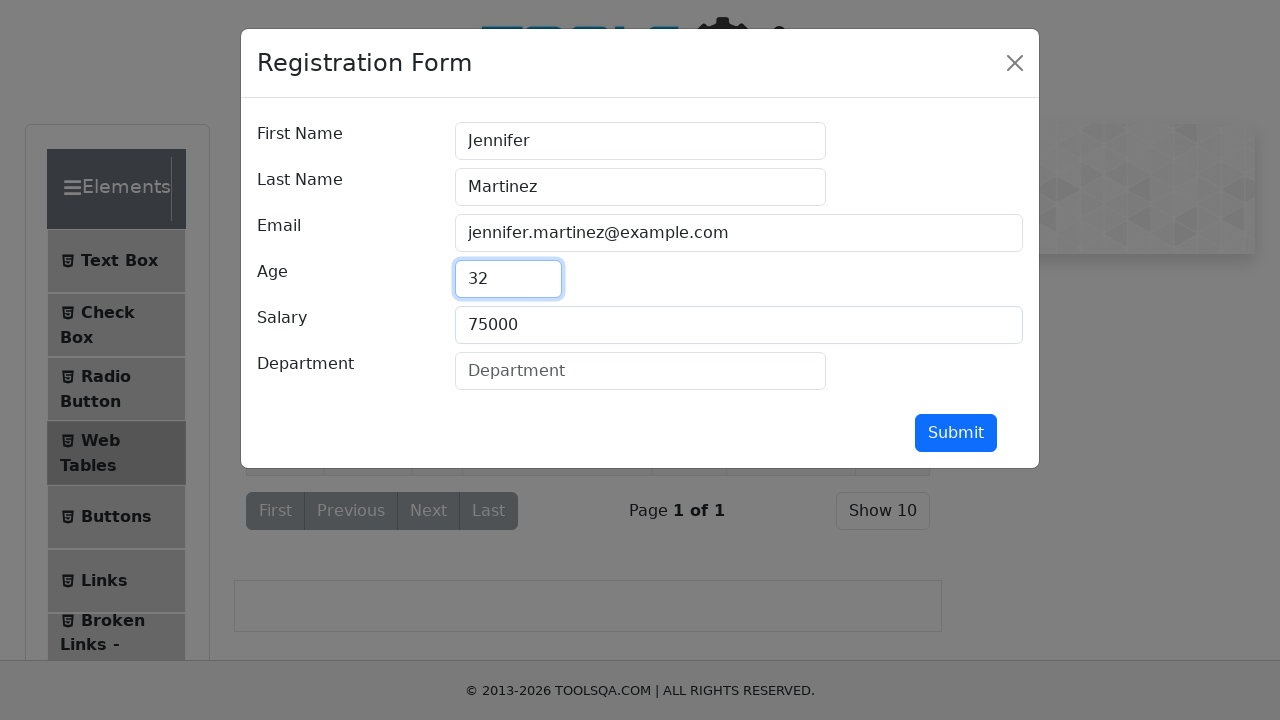

Filled department field with 'Engineering' on #department
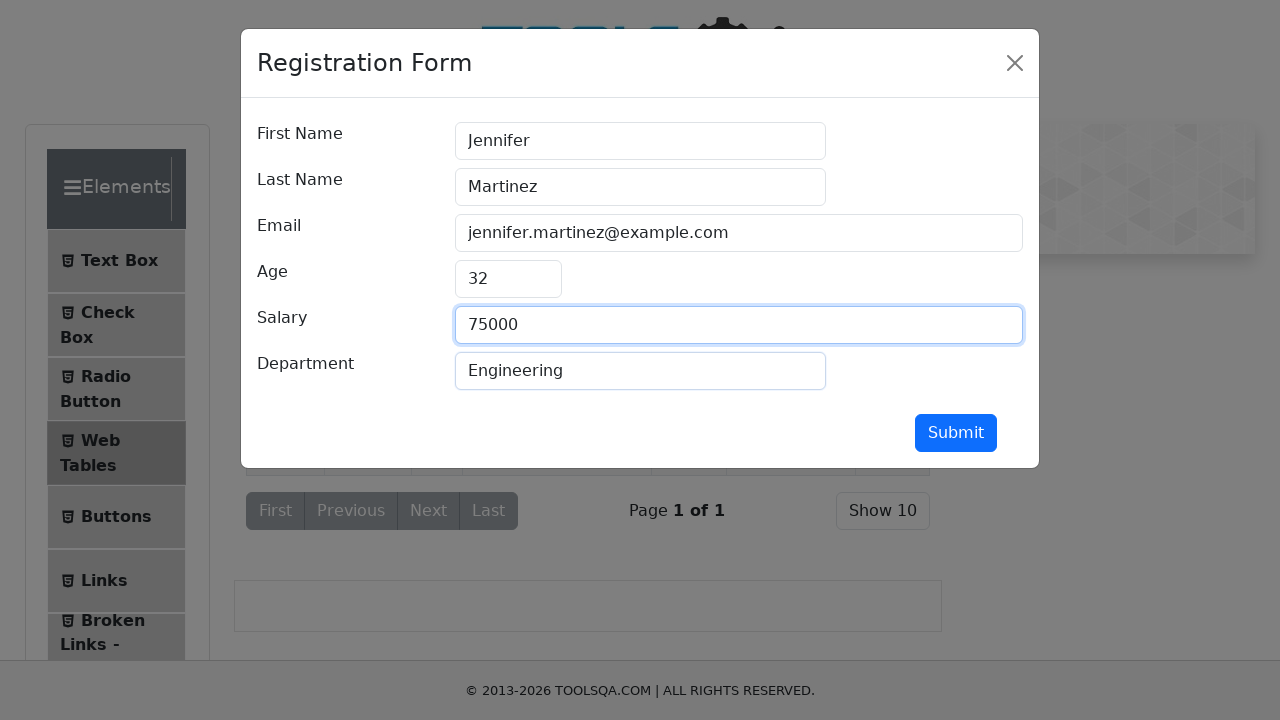

Clicked submit button to register new user at (956, 433) on #submit
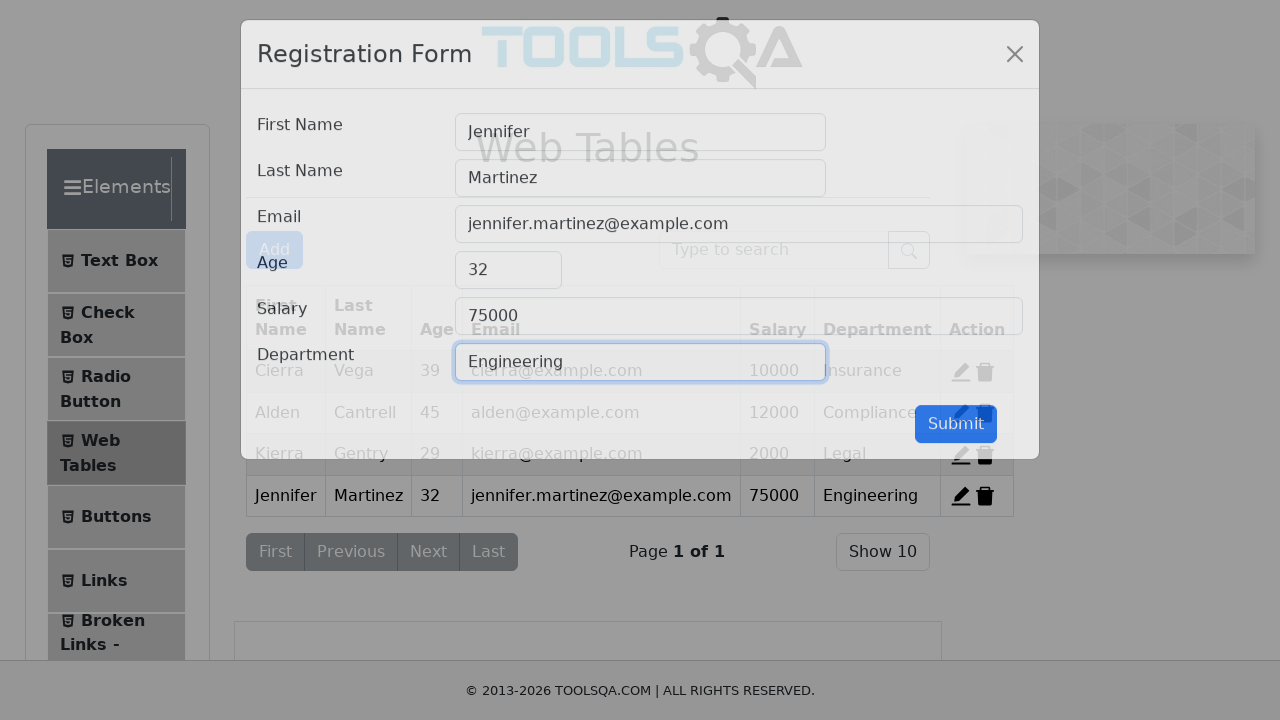

Registration form modal closed after successful submission
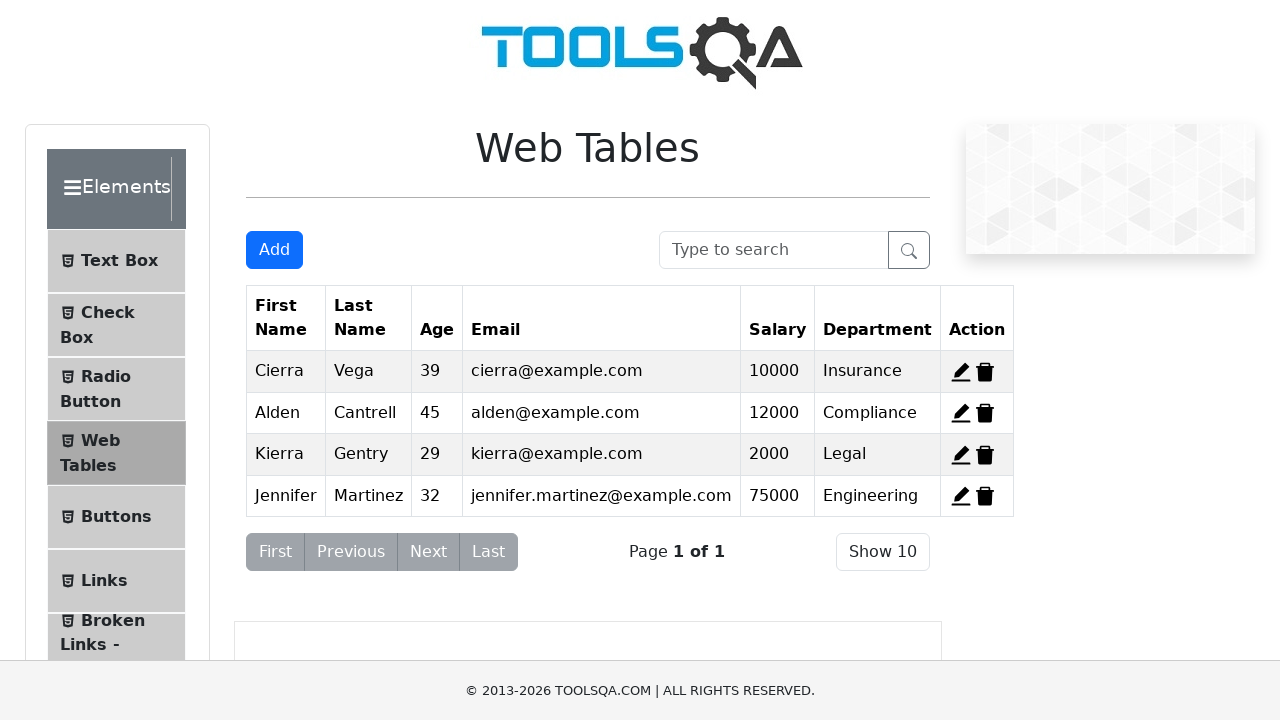

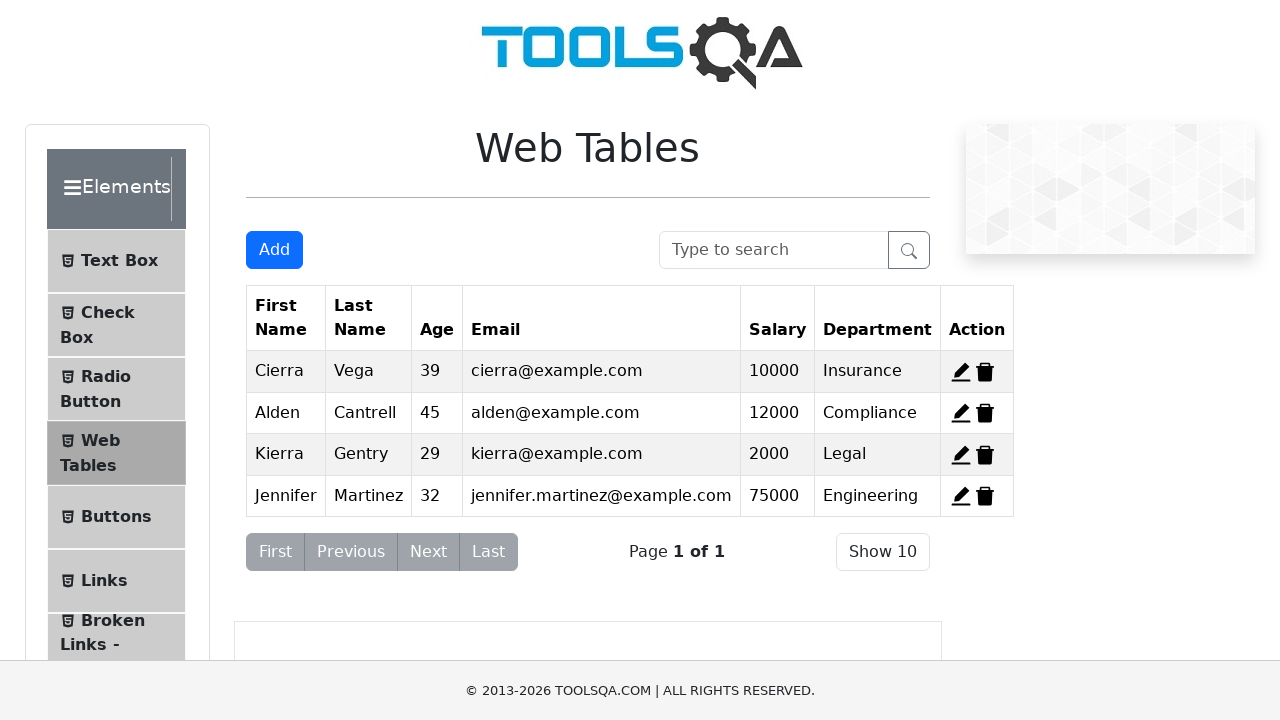